Tests Pastebin form by entering text content, selecting 10 Minutes expiration, and filling in a paste name

Starting URL: https://pastebin.com

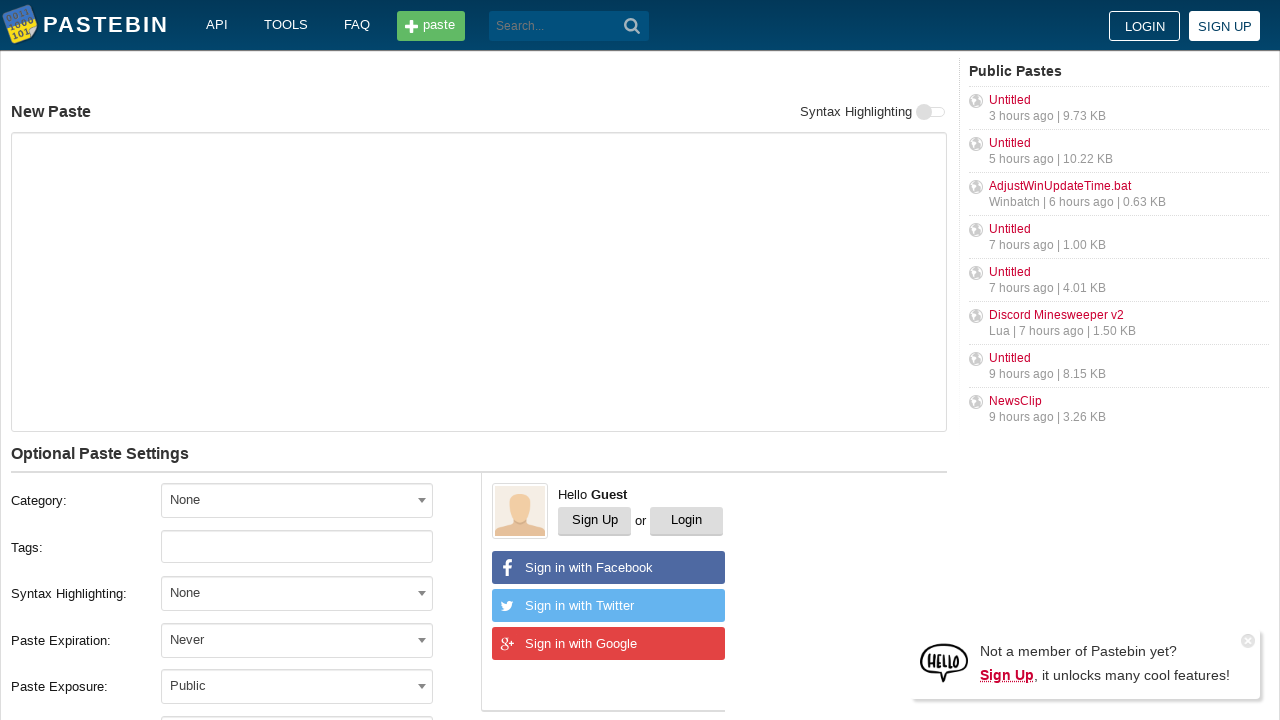

Filled paste text field with 'Hello from WebDriver' on #postform-text
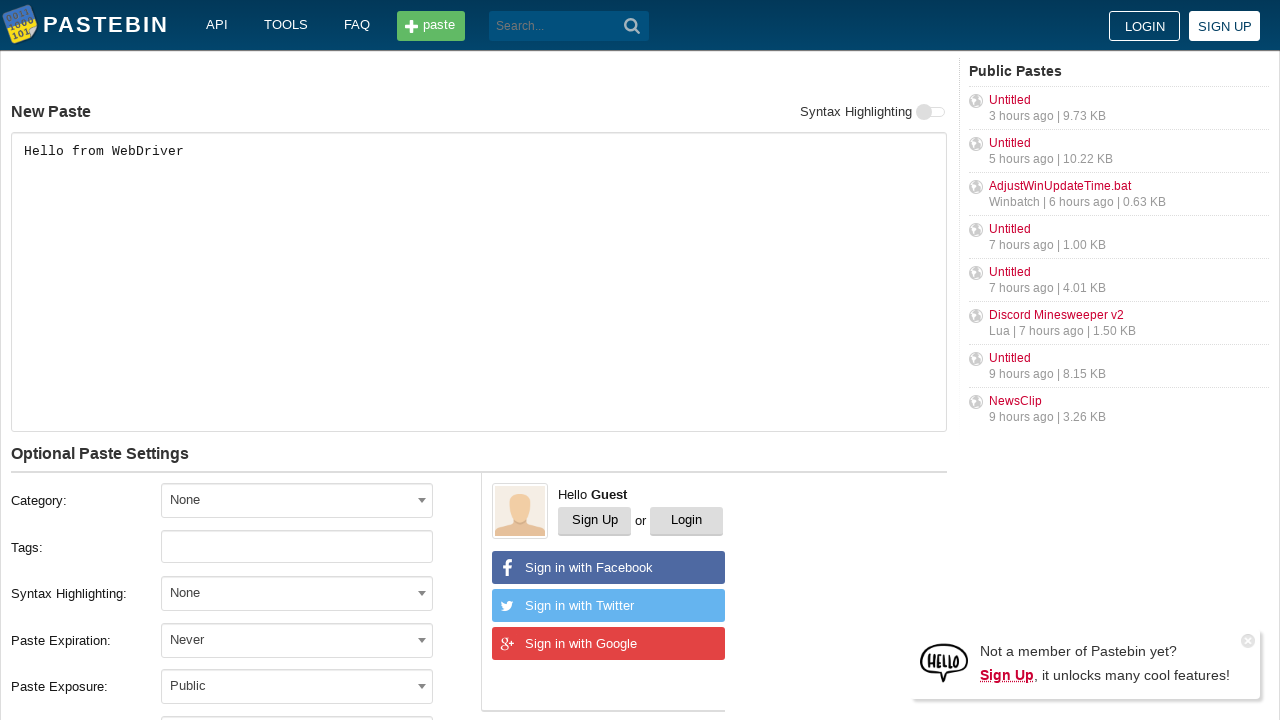

Clicked expiration dropdown arrow at (422, 640) on div.form-group.field-postform-expiration span.select2-selection__arrow
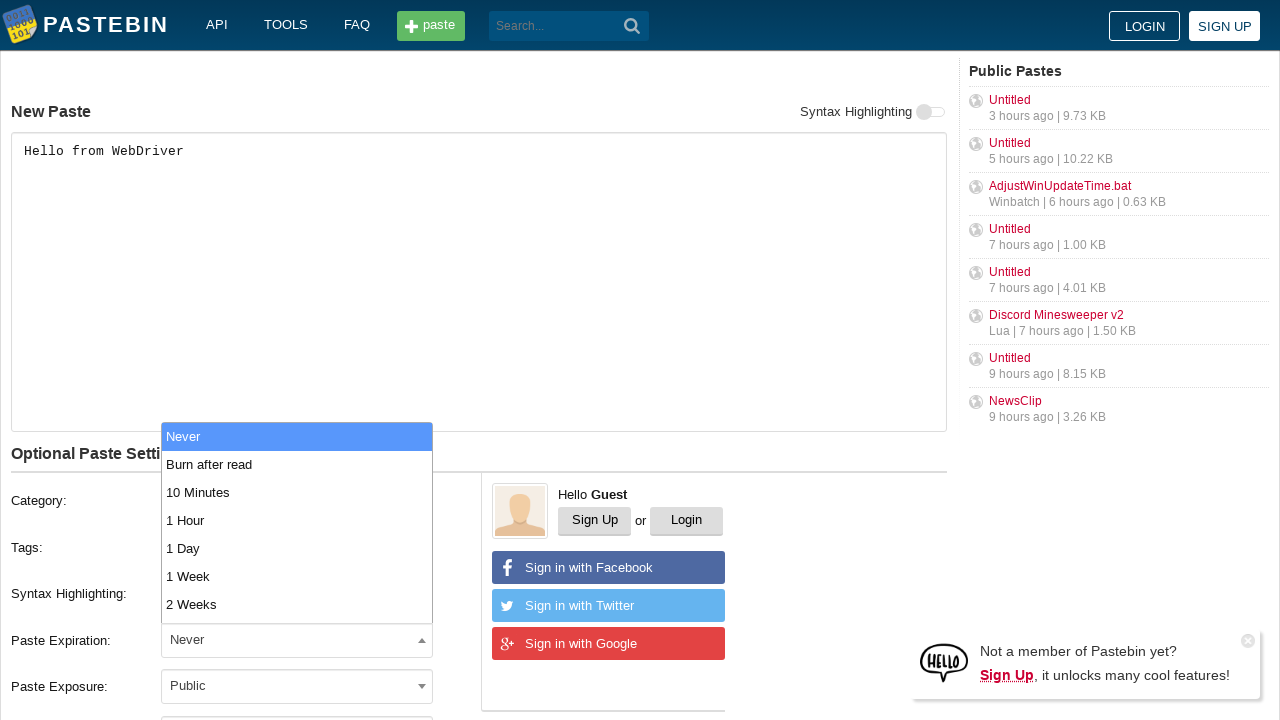

Selected '10 Minutes' expiration option at (297, 492) on xpath=//span[@class='select2-results']/ul[@class='select2-results__options']/li[
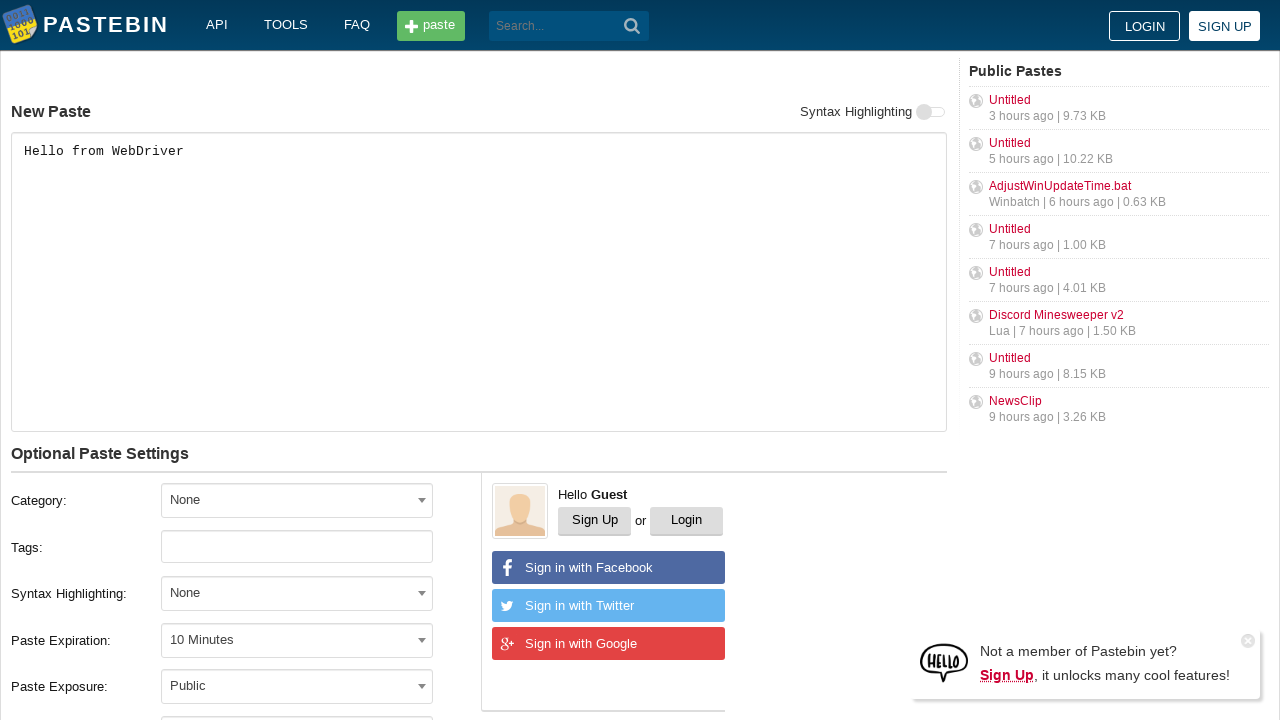

Filled paste name field with 'helloweb' on #postform-name
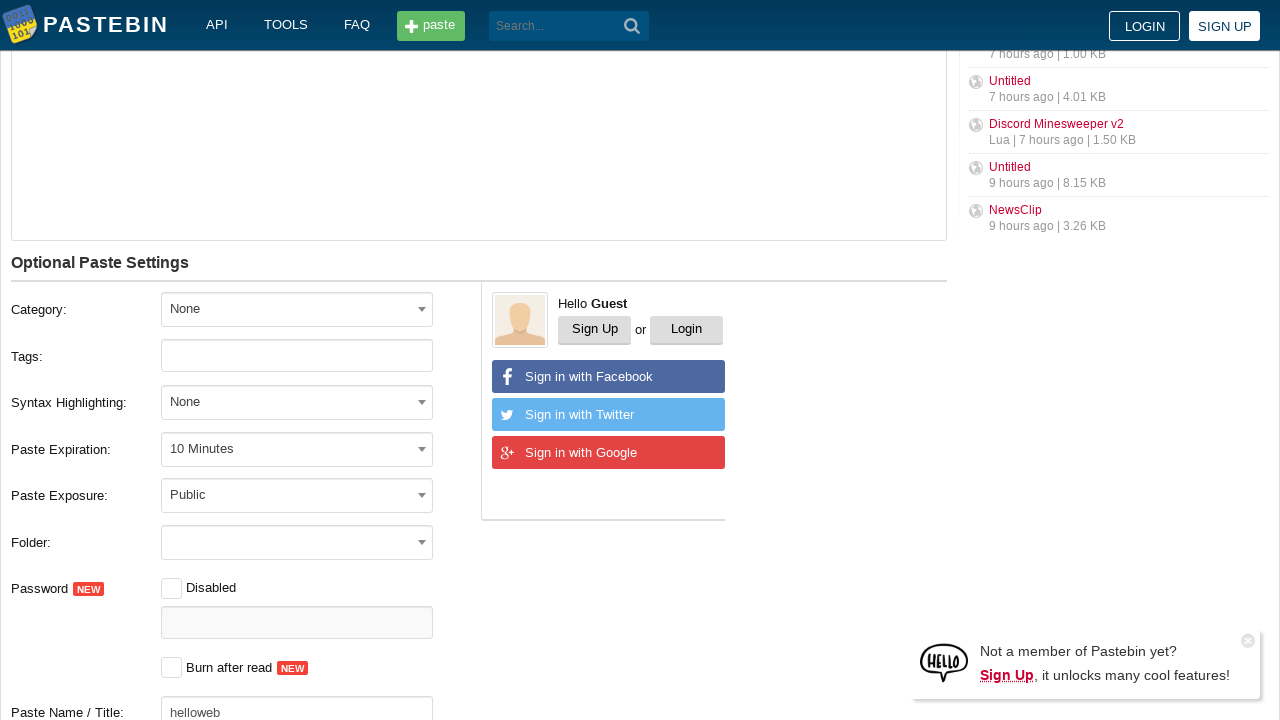

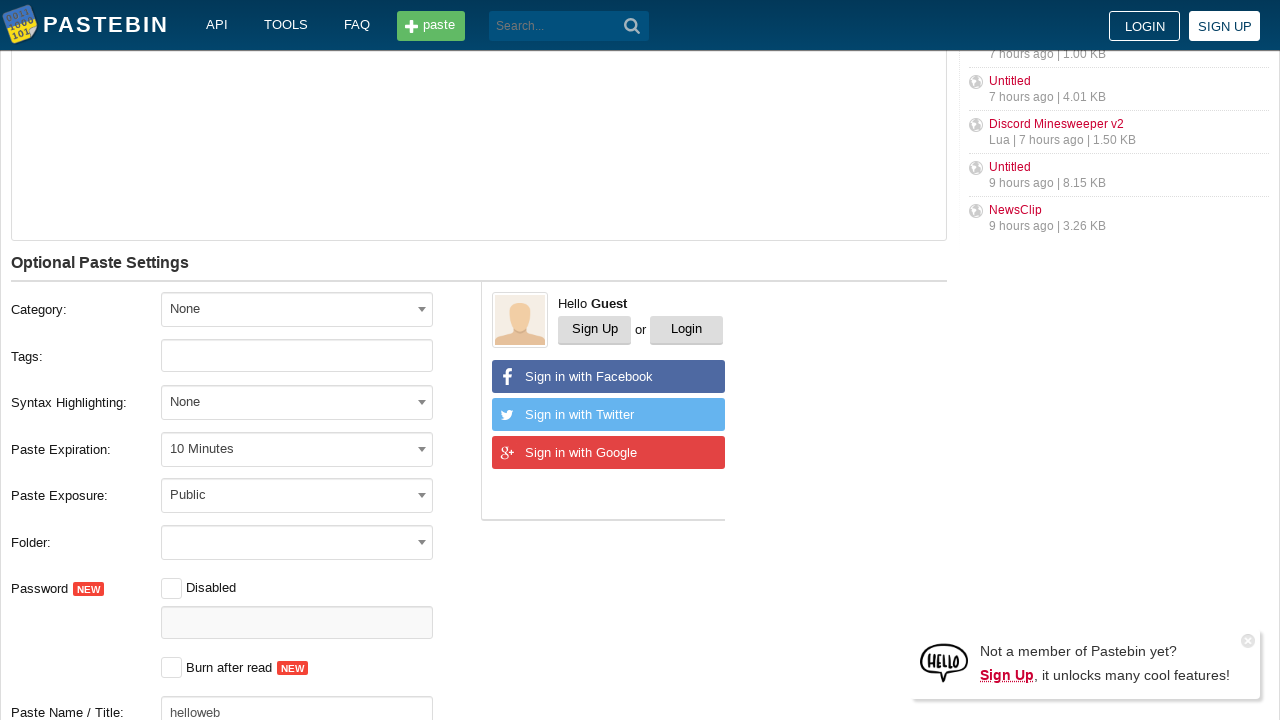